Tests single select dropdown functionality by selecting options using different selection methods (by value and by visible text)

Starting URL: https://omayo.blogspot.com/

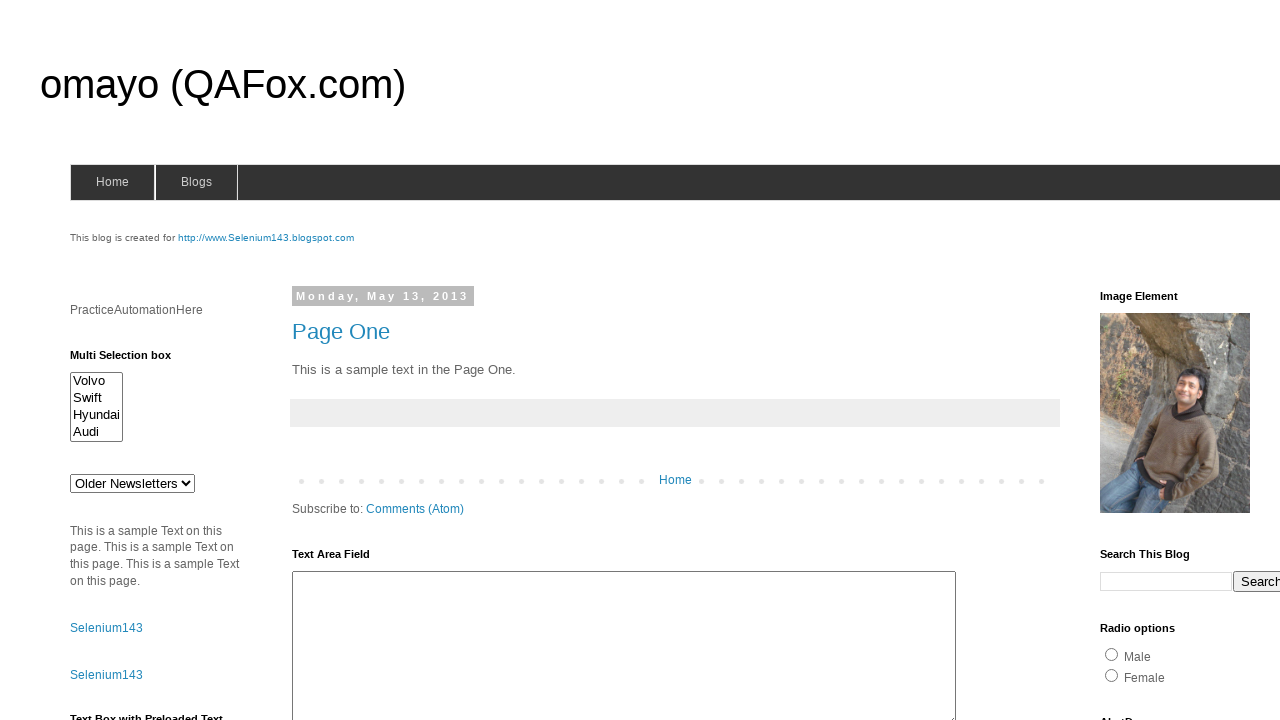

Selected dropdown option by value 'abc' from drop1 on select#drop1
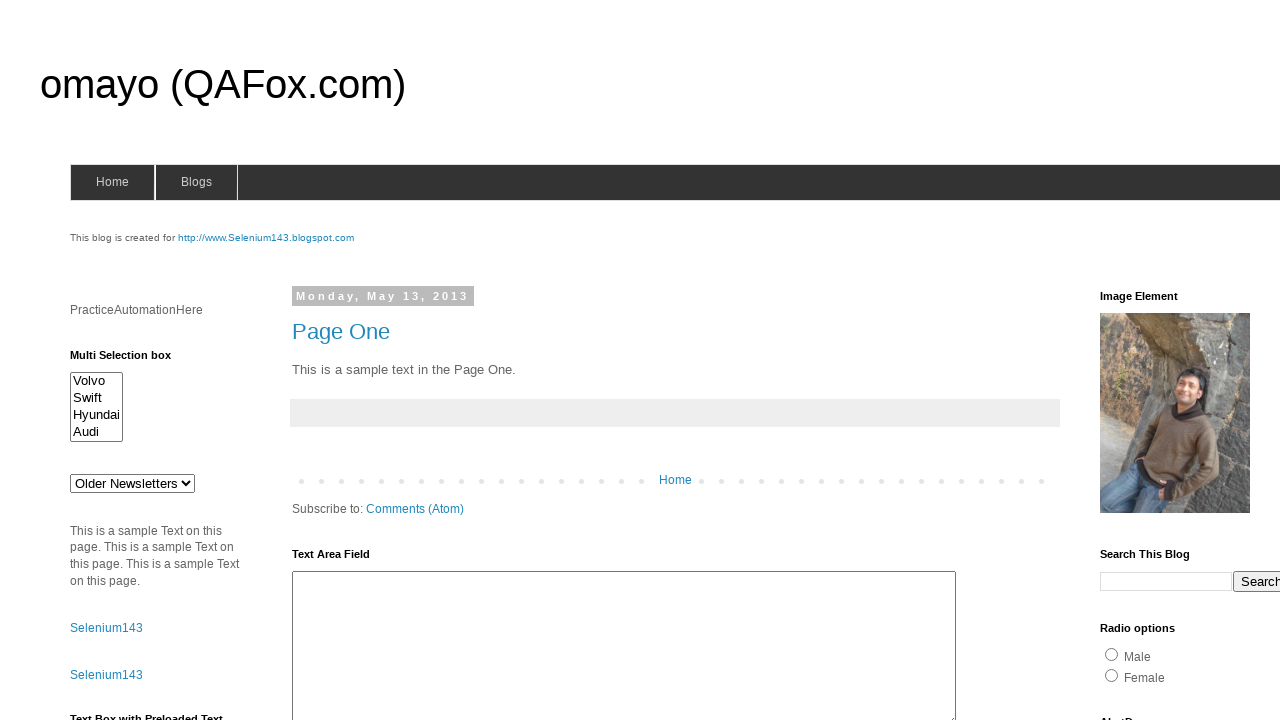

Selected dropdown option by visible text 'doc 4' from drop1 on select#drop1
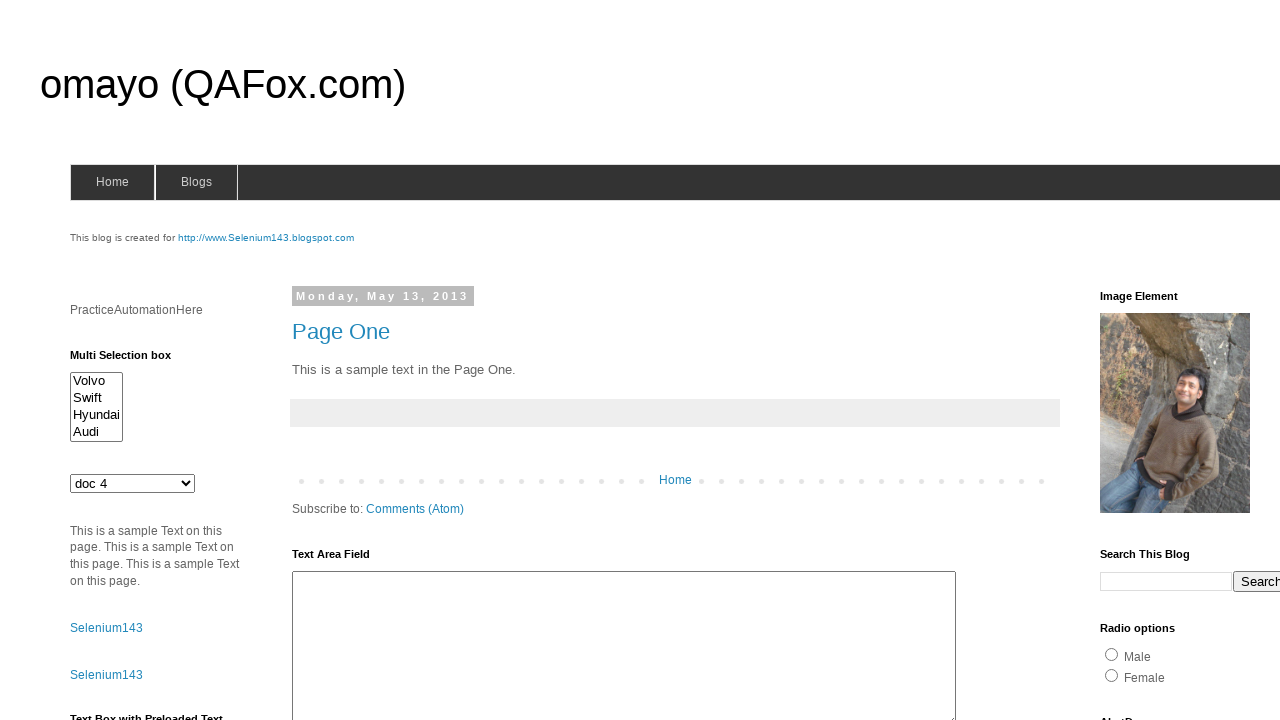

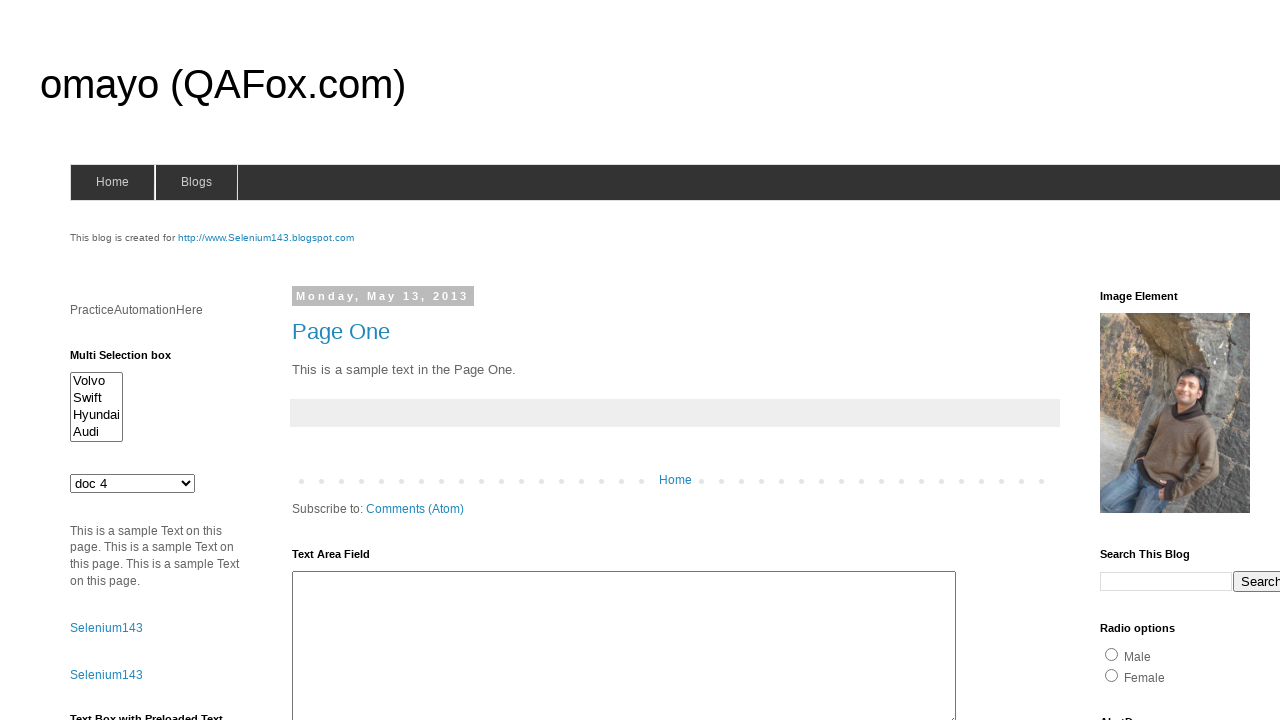